Tests drag and drop functionality on jQuery UI demo page by dragging an element from source to target within an iframe

Starting URL: http://jqueryui.com/droppable/

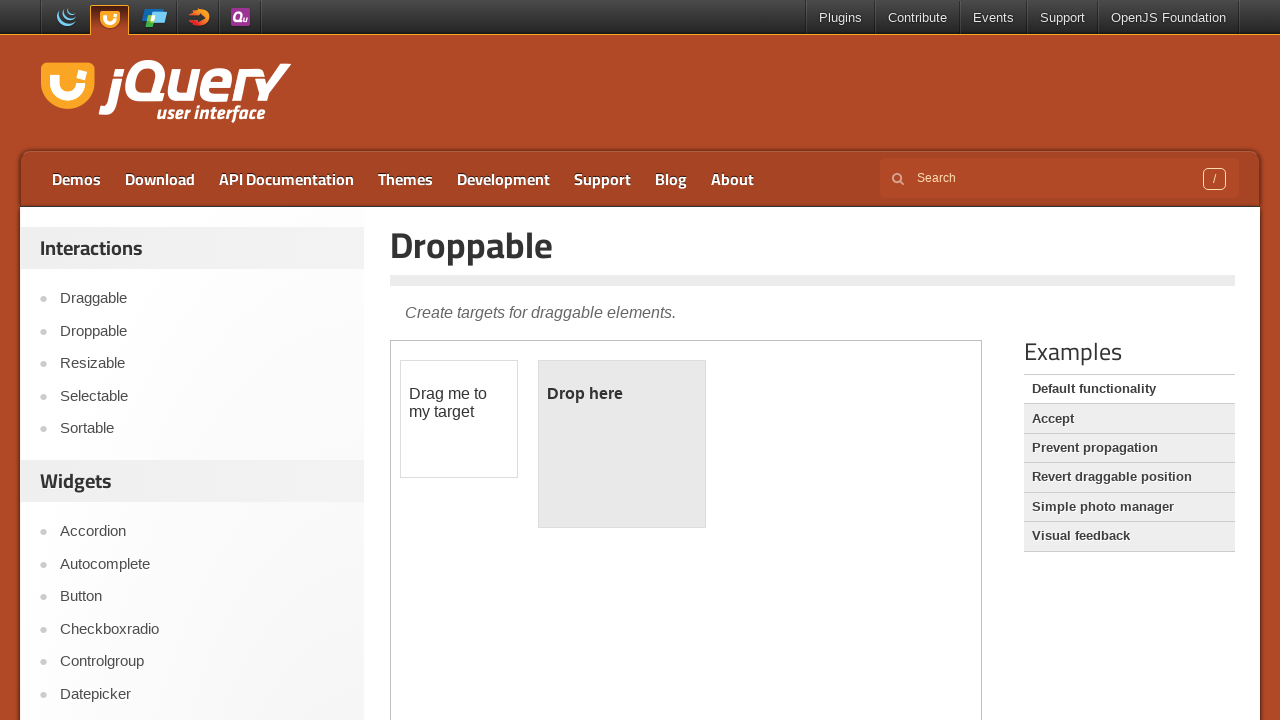

Located the first iframe containing drag and drop demo
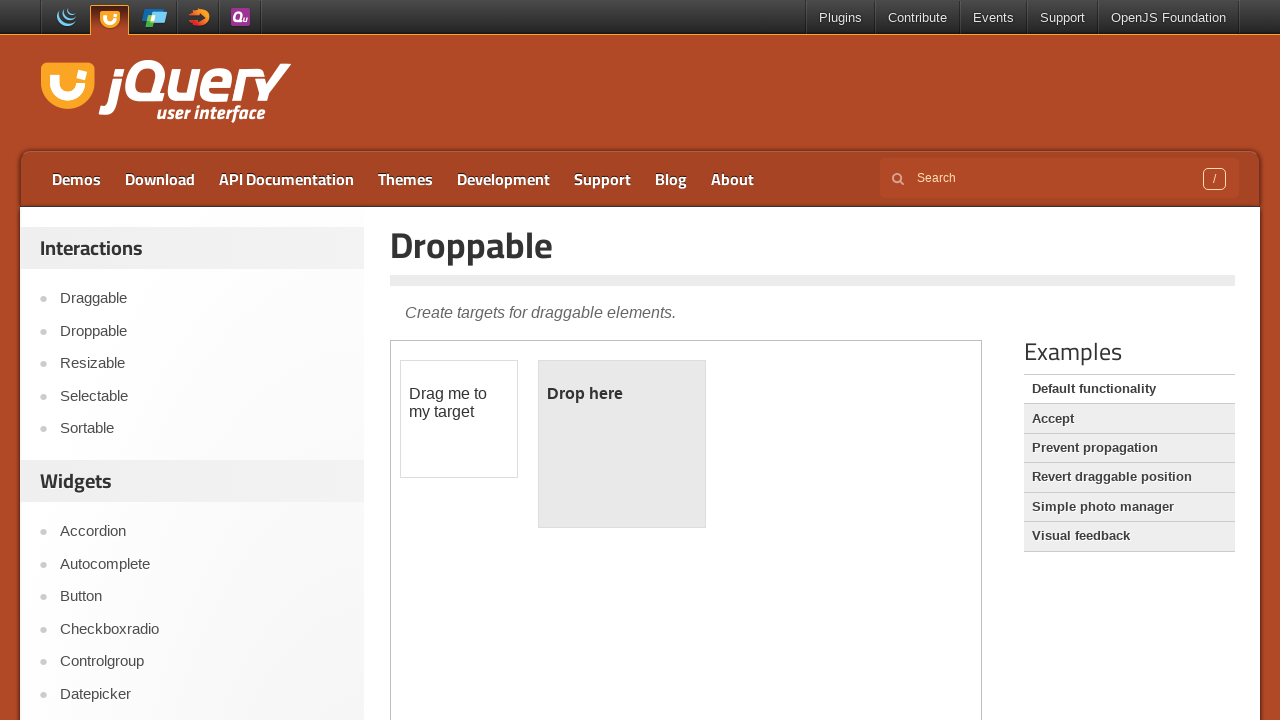

Located draggable element with id 'draggable'
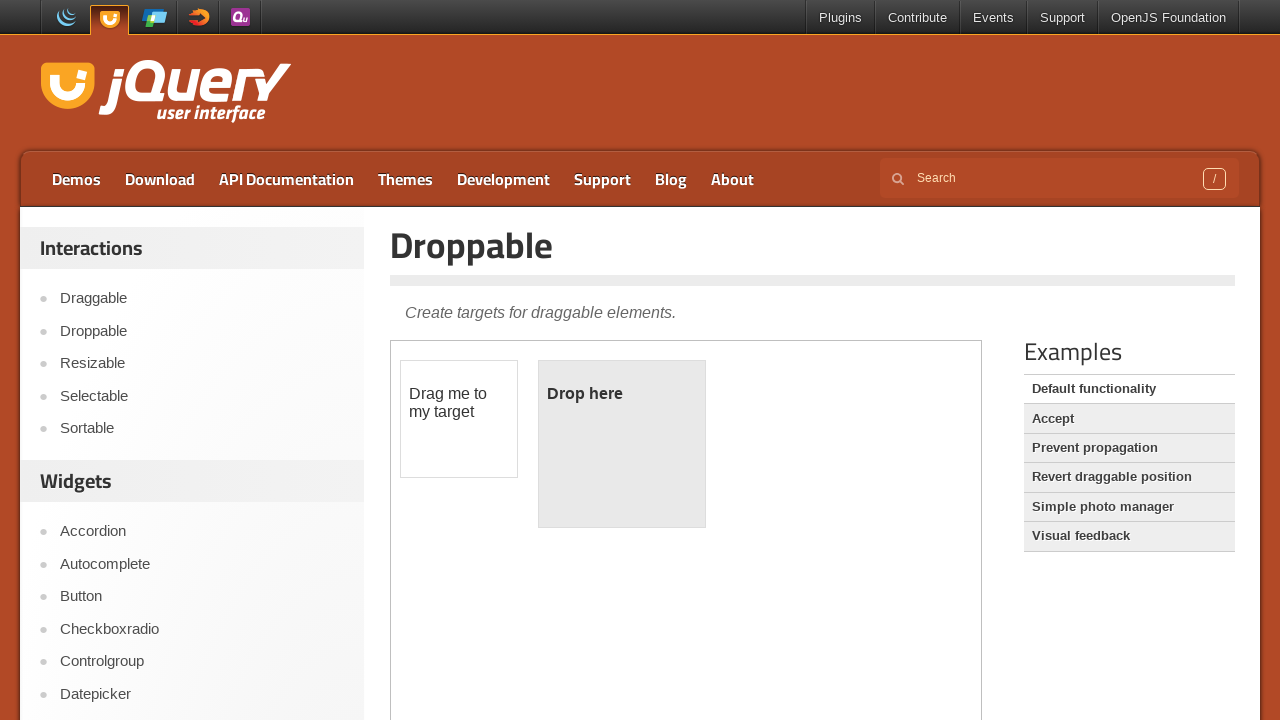

Located droppable element with id 'droppable'
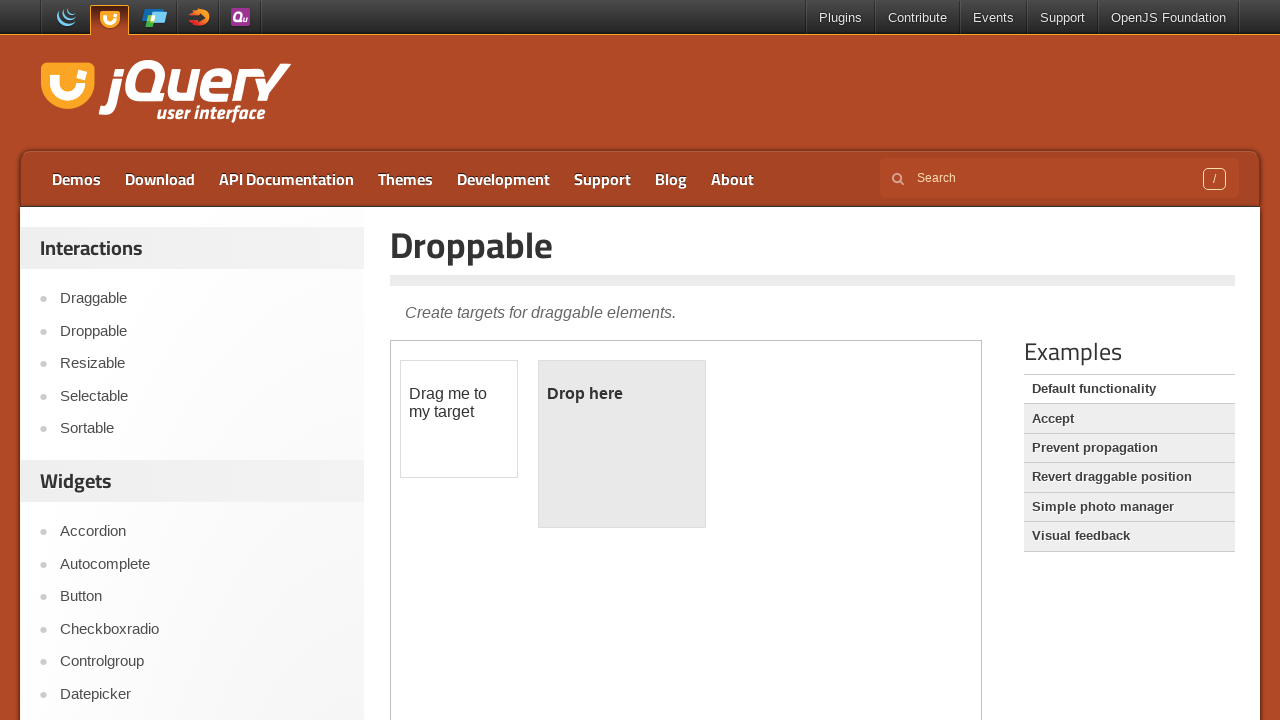

Dragged draggable element onto droppable element at (622, 444)
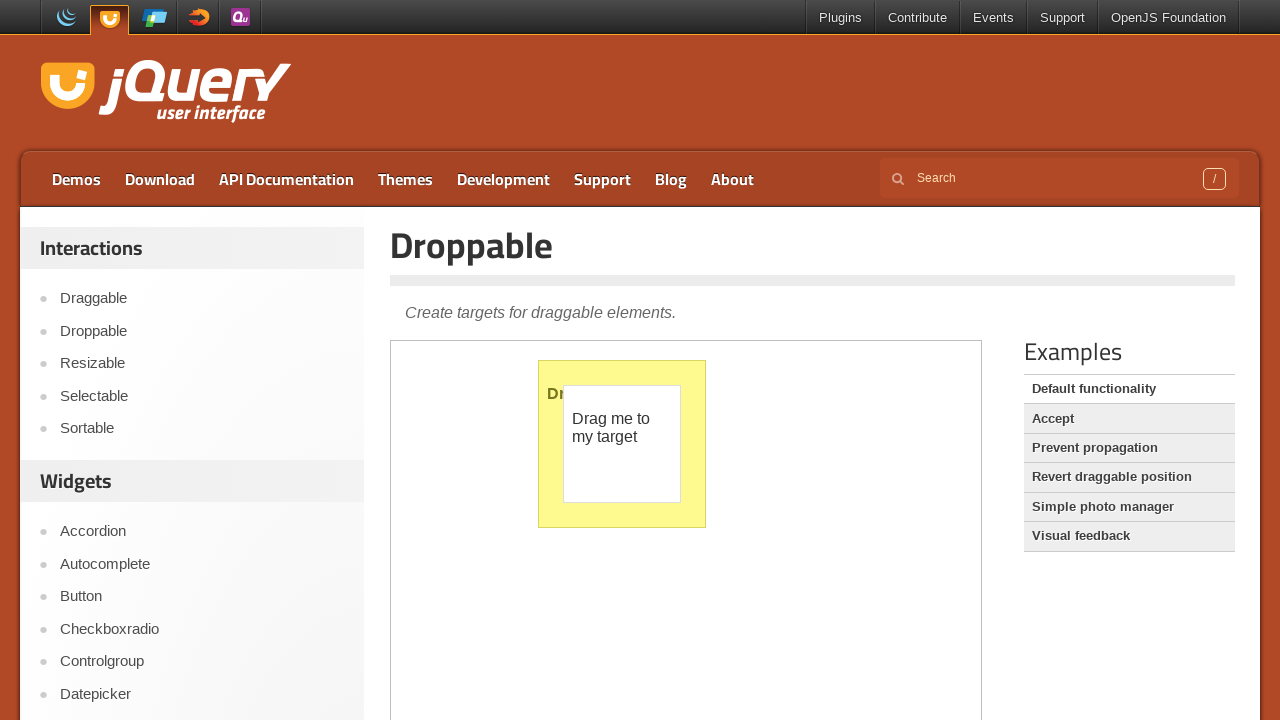

Retrieved text content from droppable element to verify drop success
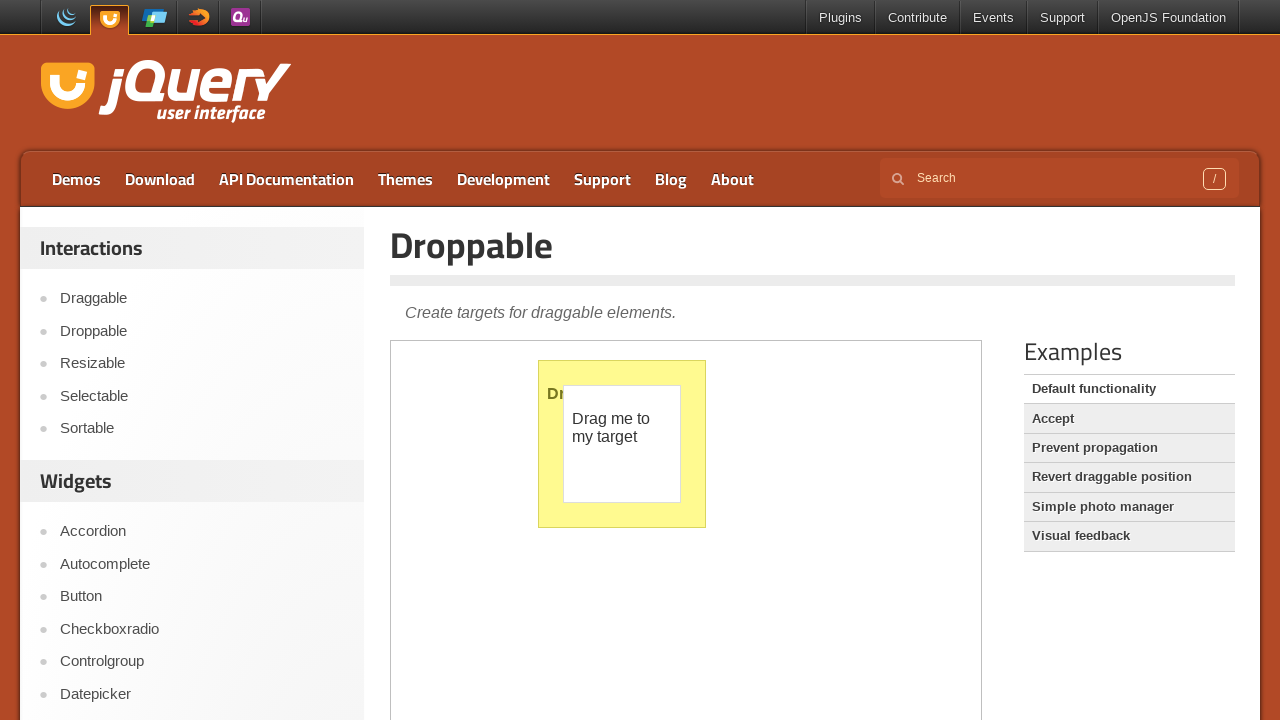

Assertion passed: droppable element contains 'Dropped!' text
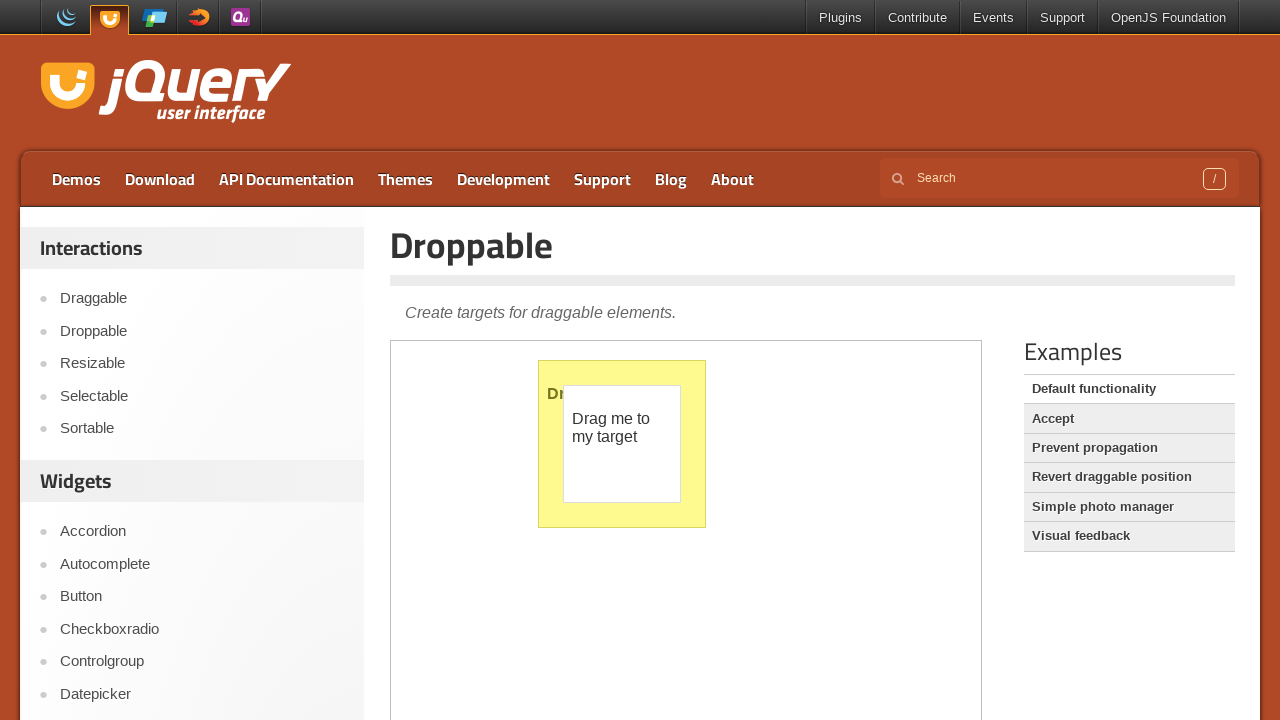

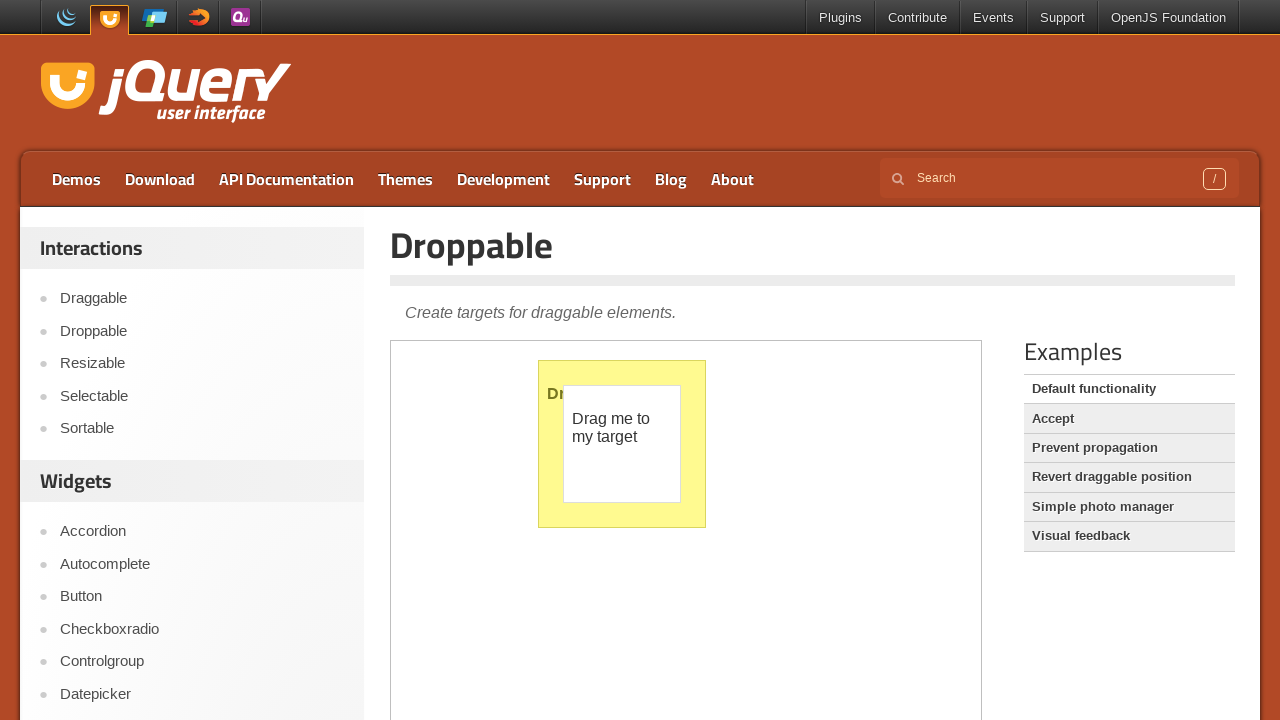